Tests clicking a specific button in a table and verifying alert text

Starting URL: https://wcaquino.me/cypress/componentes.html

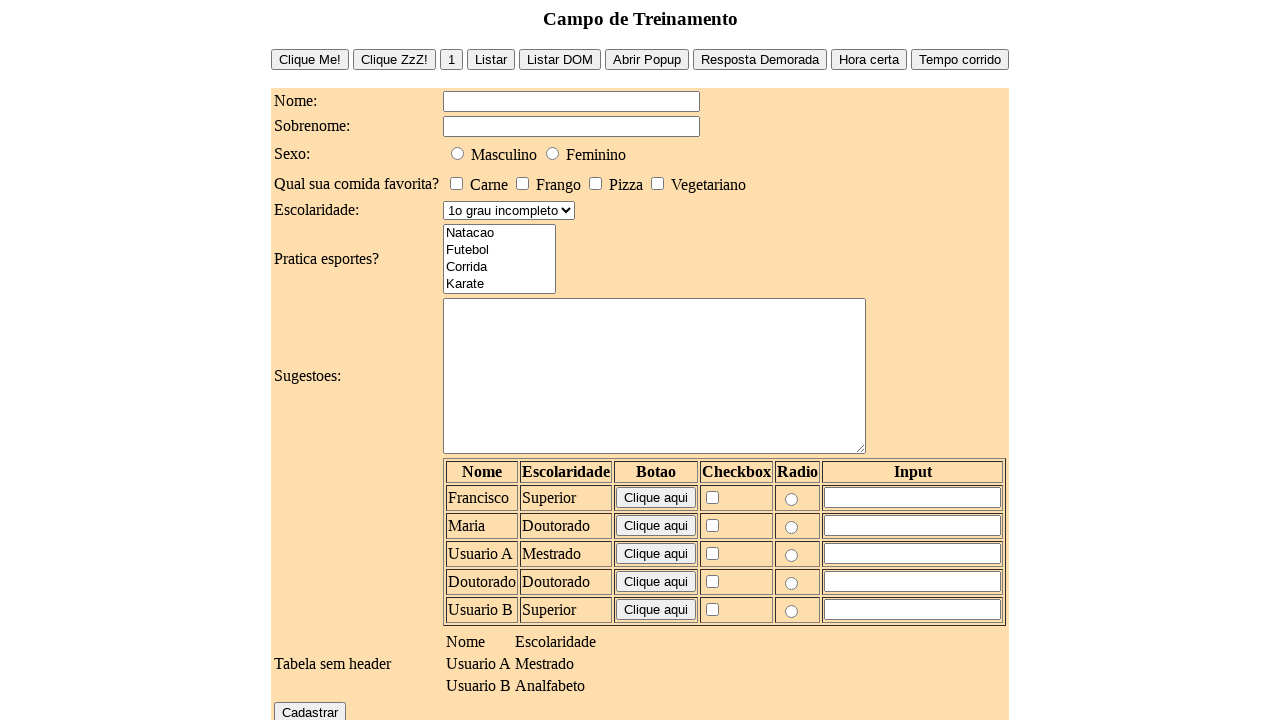

Located all button elements in the users table
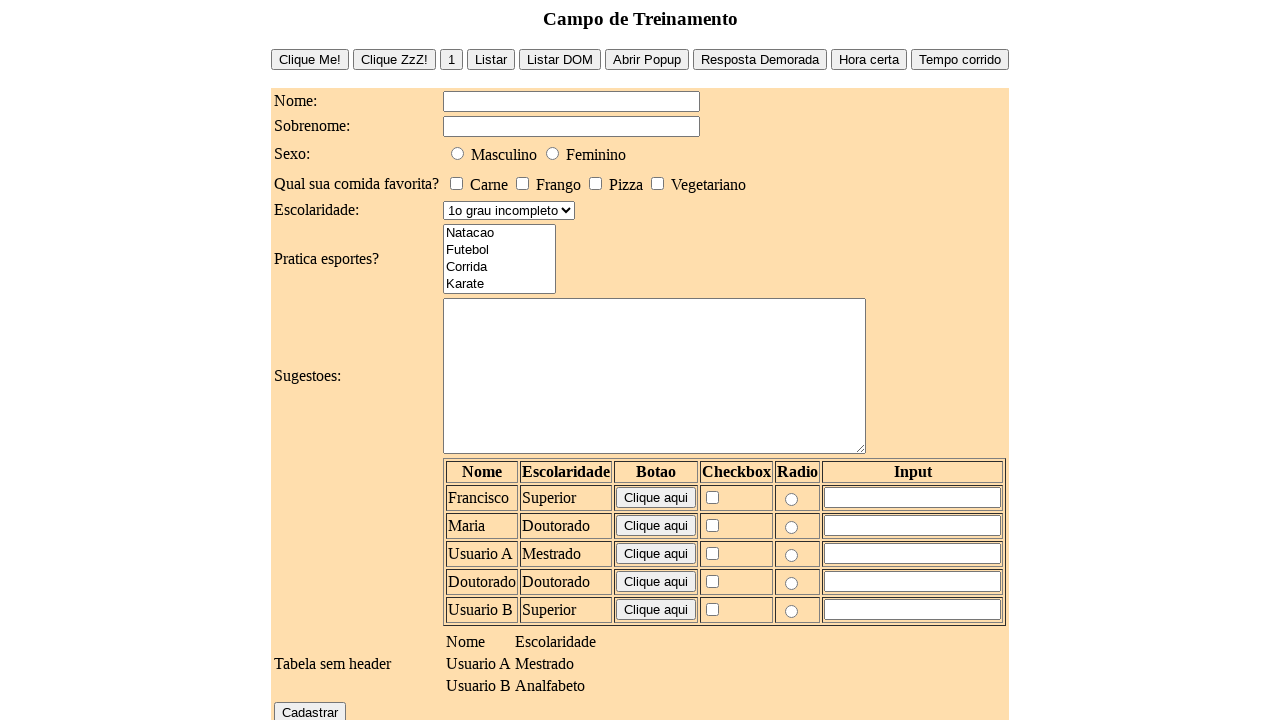

Clicked the third button in the table (index 2) at (656, 554) on #tabelaUsuarios tr td input[type=button] >> nth=2
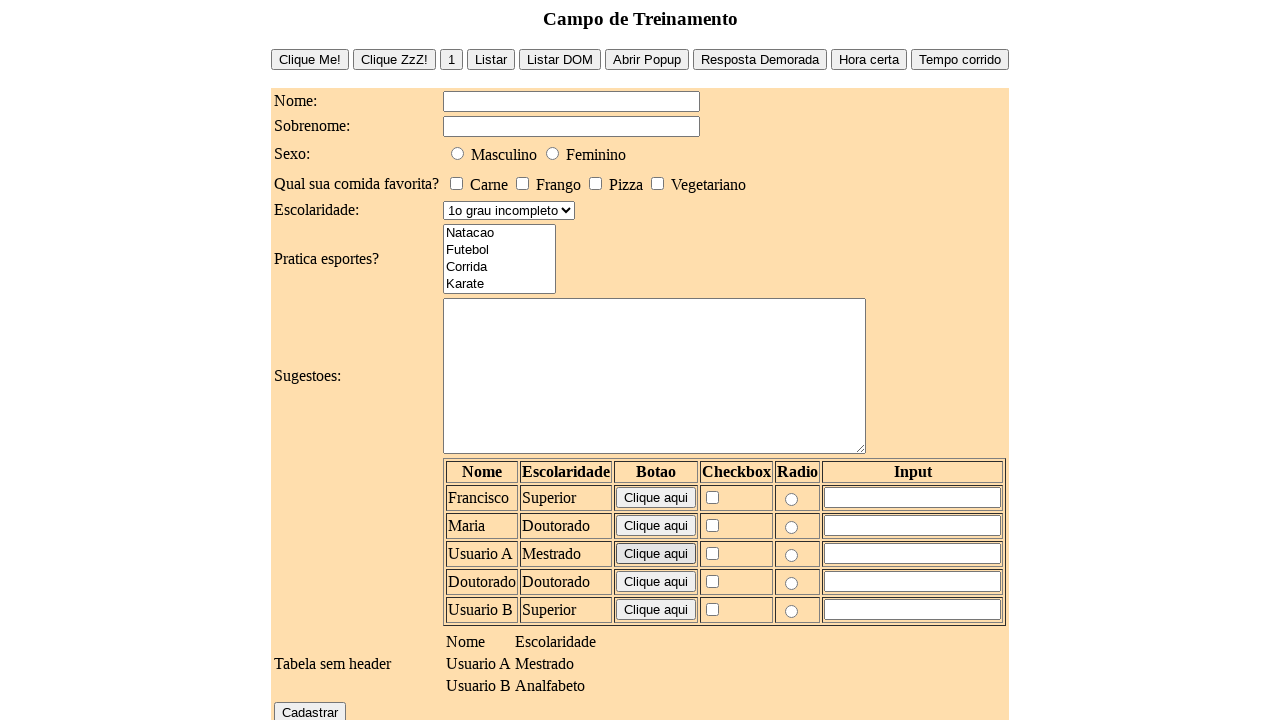

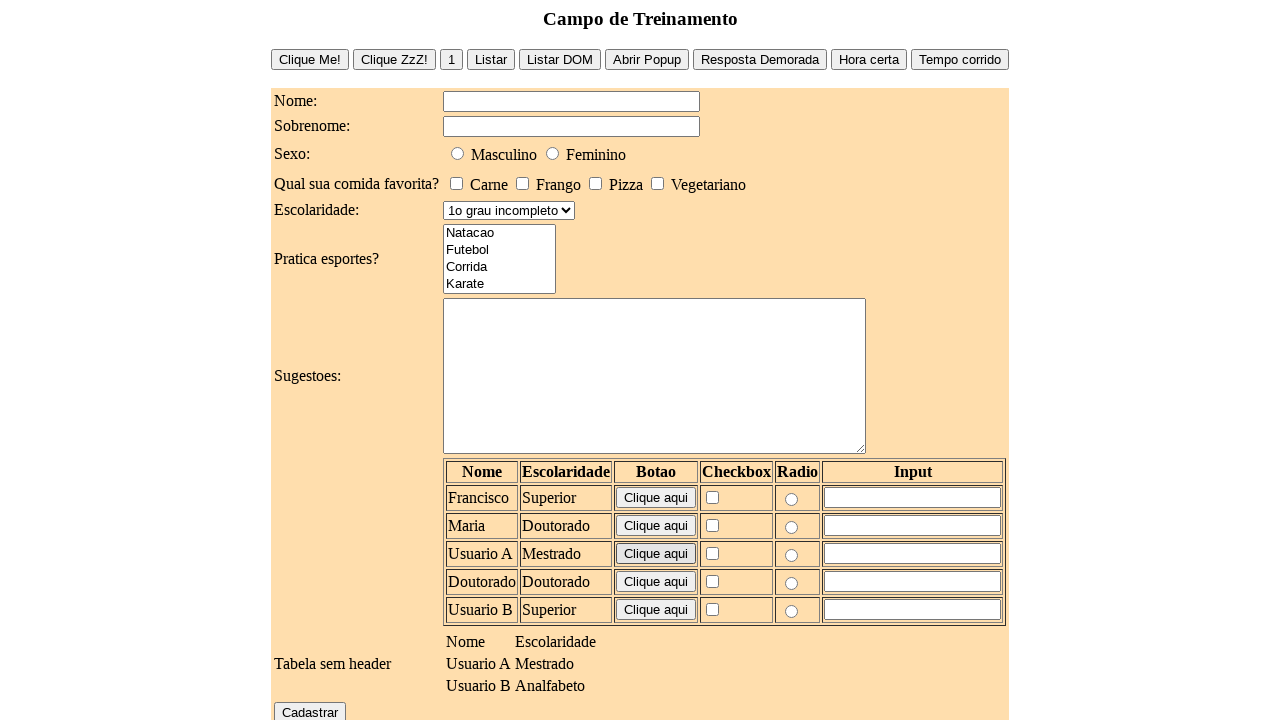